Tests hidden layers functionality by navigating to the hidden layers page and clicking the green button

Starting URL: http://www.uitestingplayground.com/home

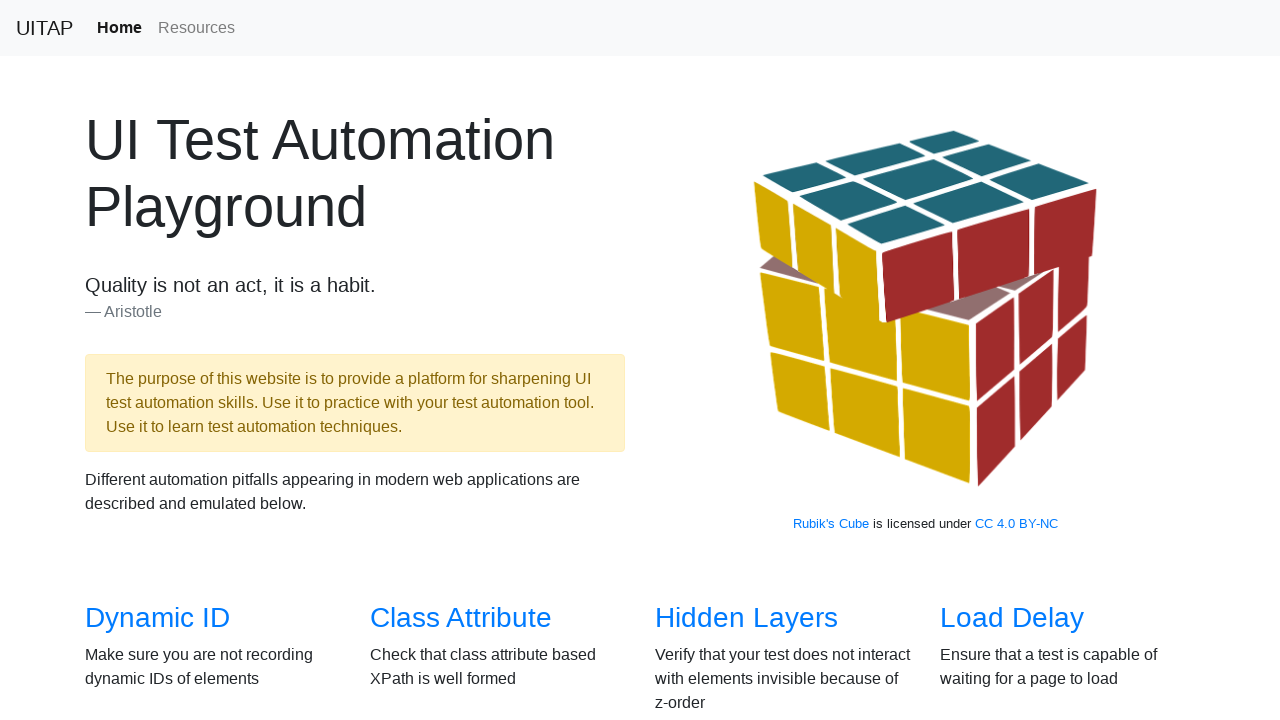

Clicked link to navigate to hidden layers page at (746, 618) on xpath=/html/body/section[2]/div/div[1]/div[3]/h3/a
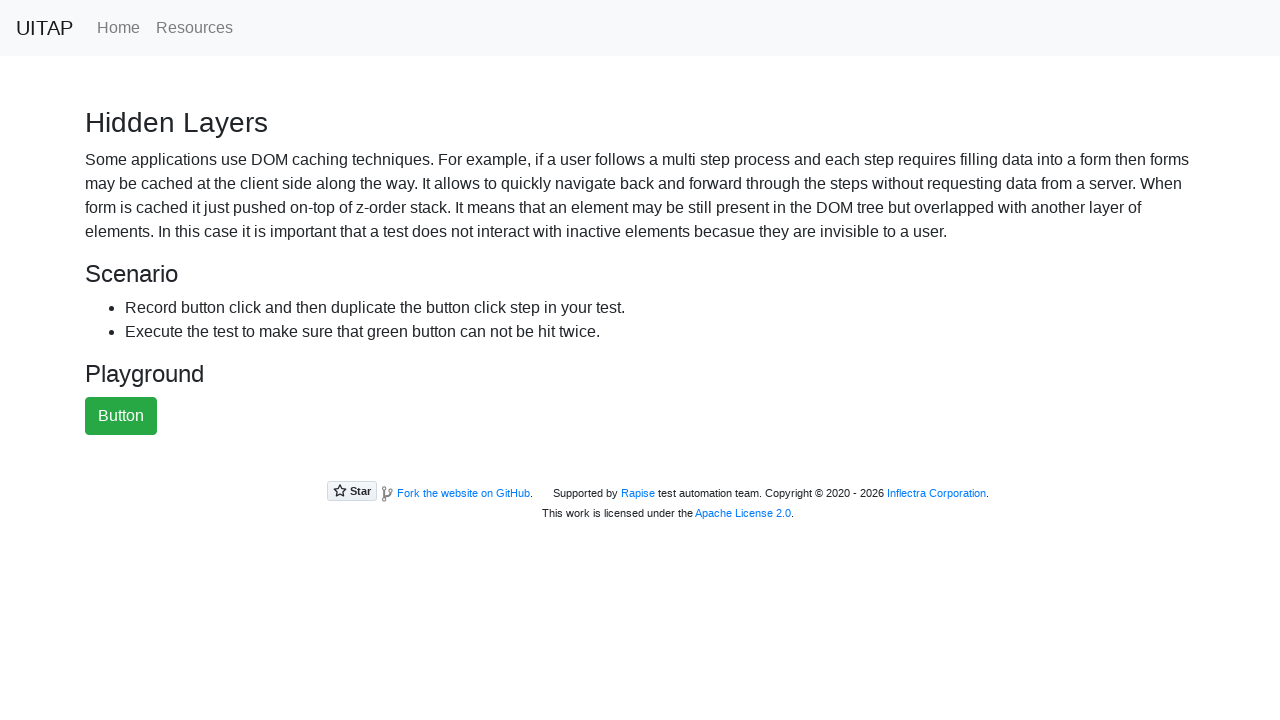

Clicked the green button on hidden layers page at (121, 416) on #greenButton
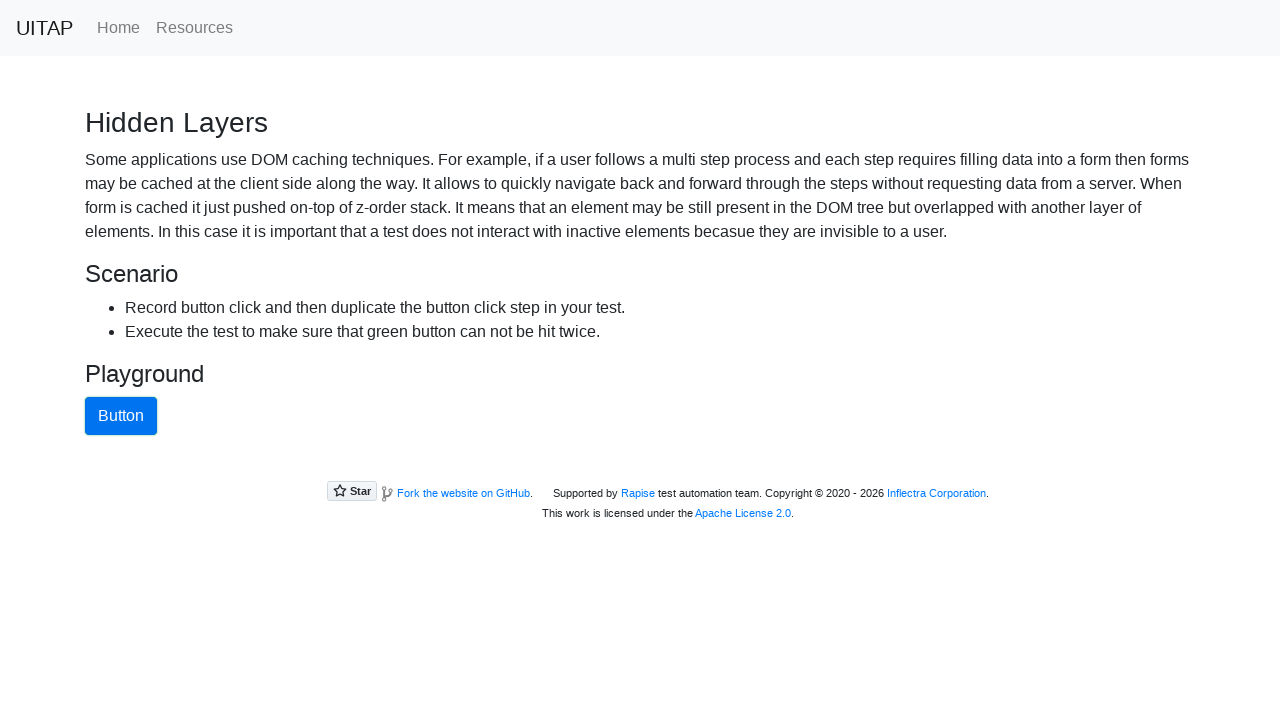

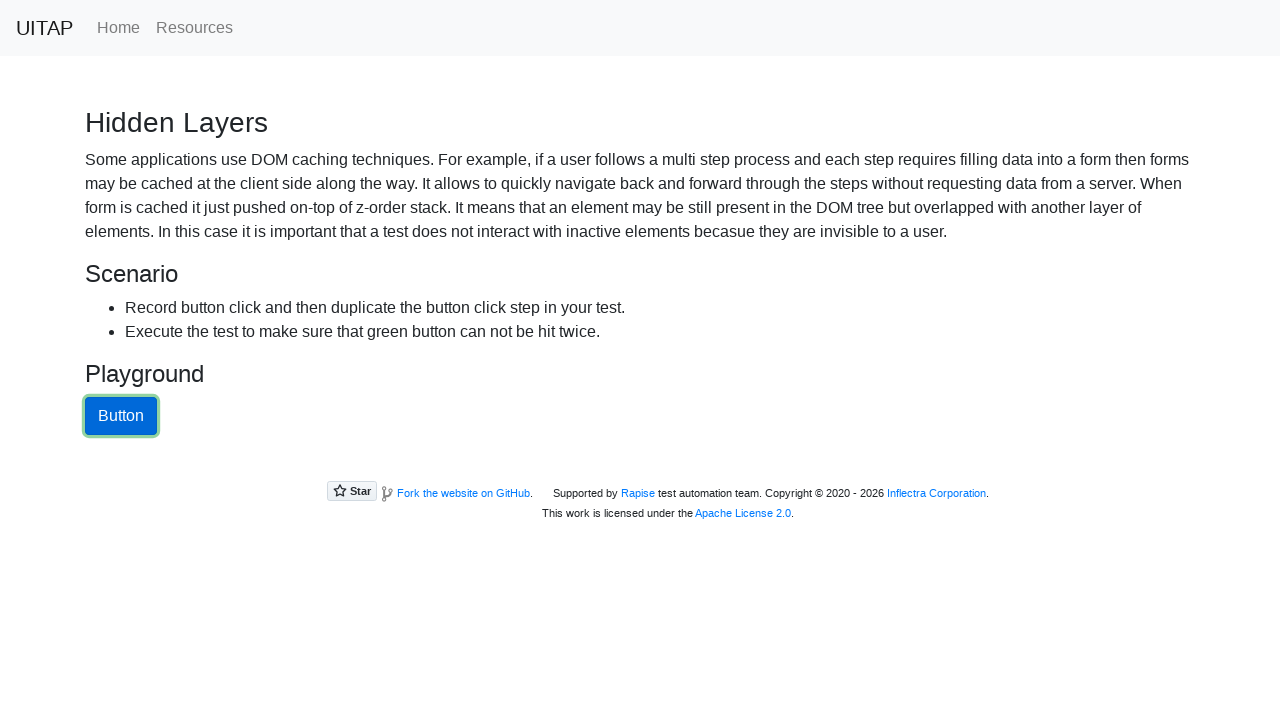